Tests that a hidden element becomes visible after clicking the Start button by first checking its initial hidden state, then waiting for visibility.

Starting URL: https://the-internet.herokuapp.com/dynamic_loading/1

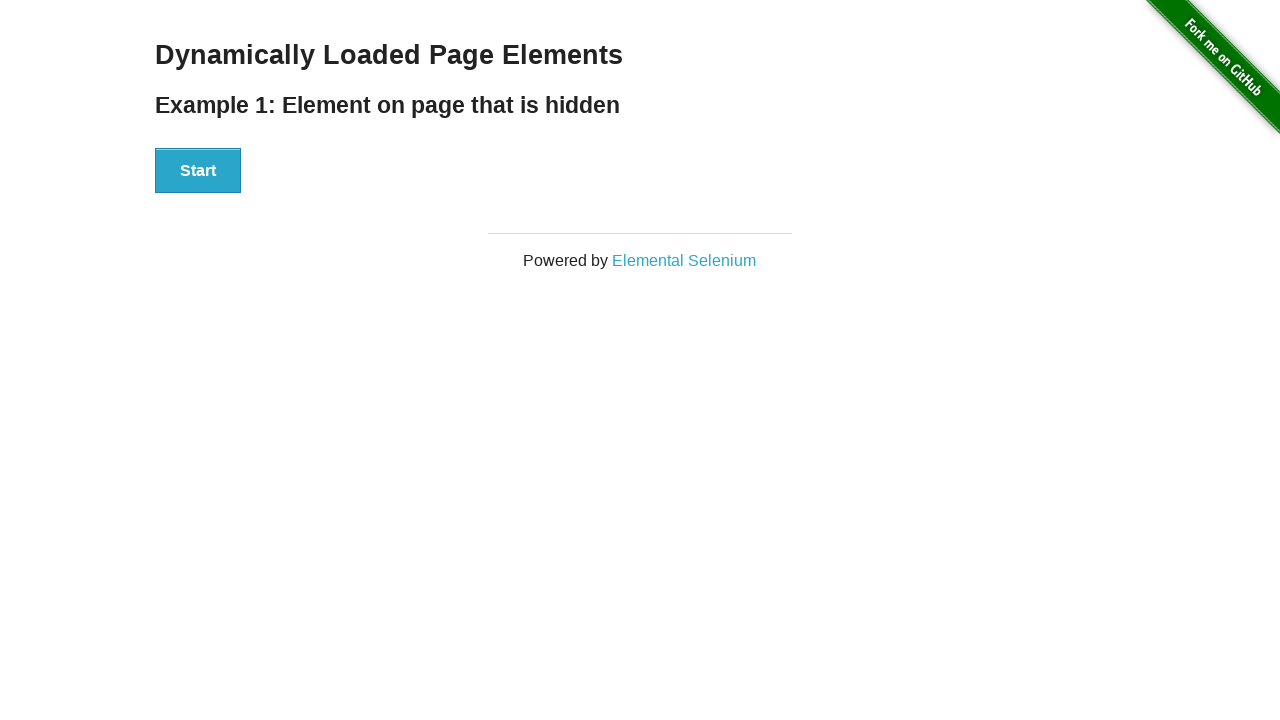

Located the hidden finish element
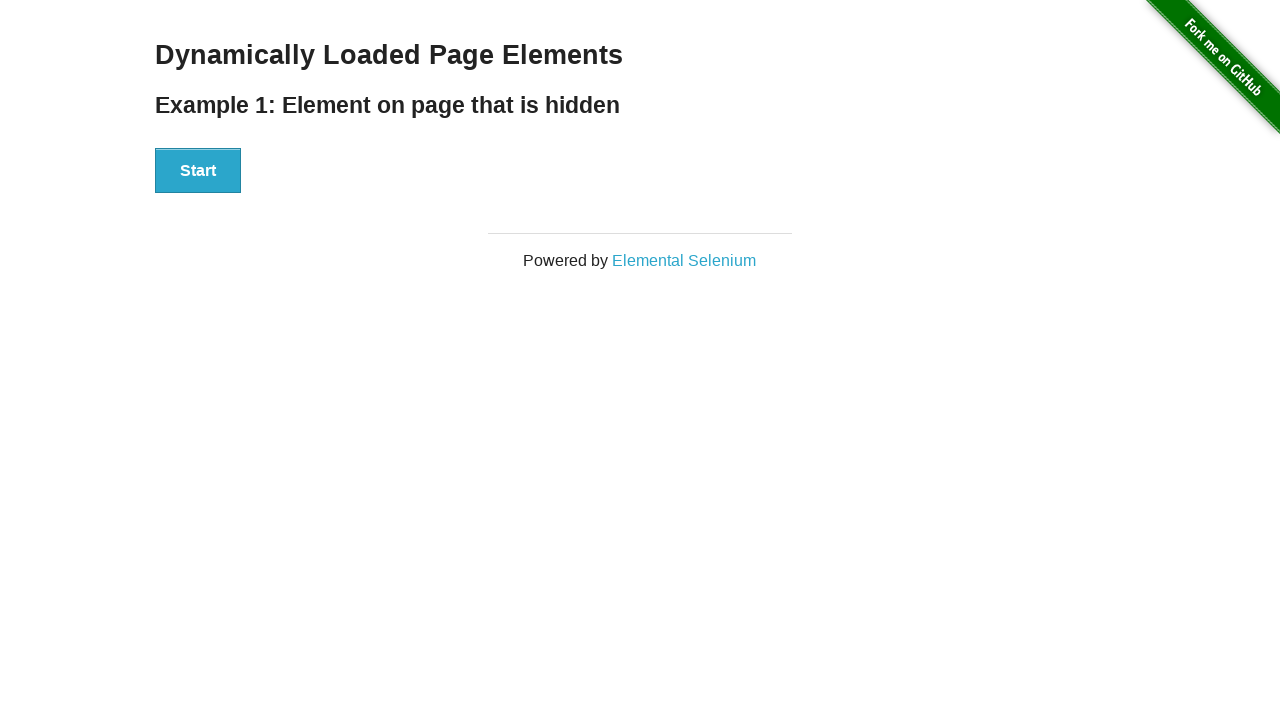

Checked initial visibility state of finish element (hidden)
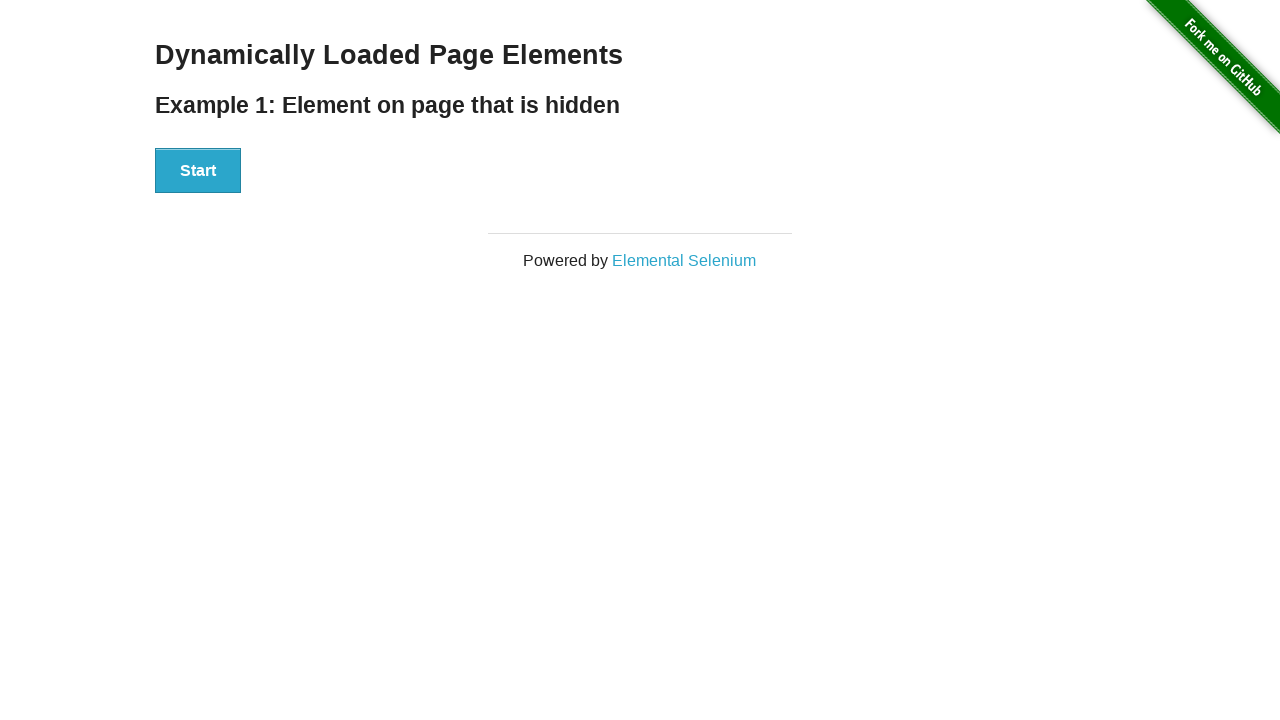

Clicked the Start button to trigger dynamic loading at (198, 171) on #start button
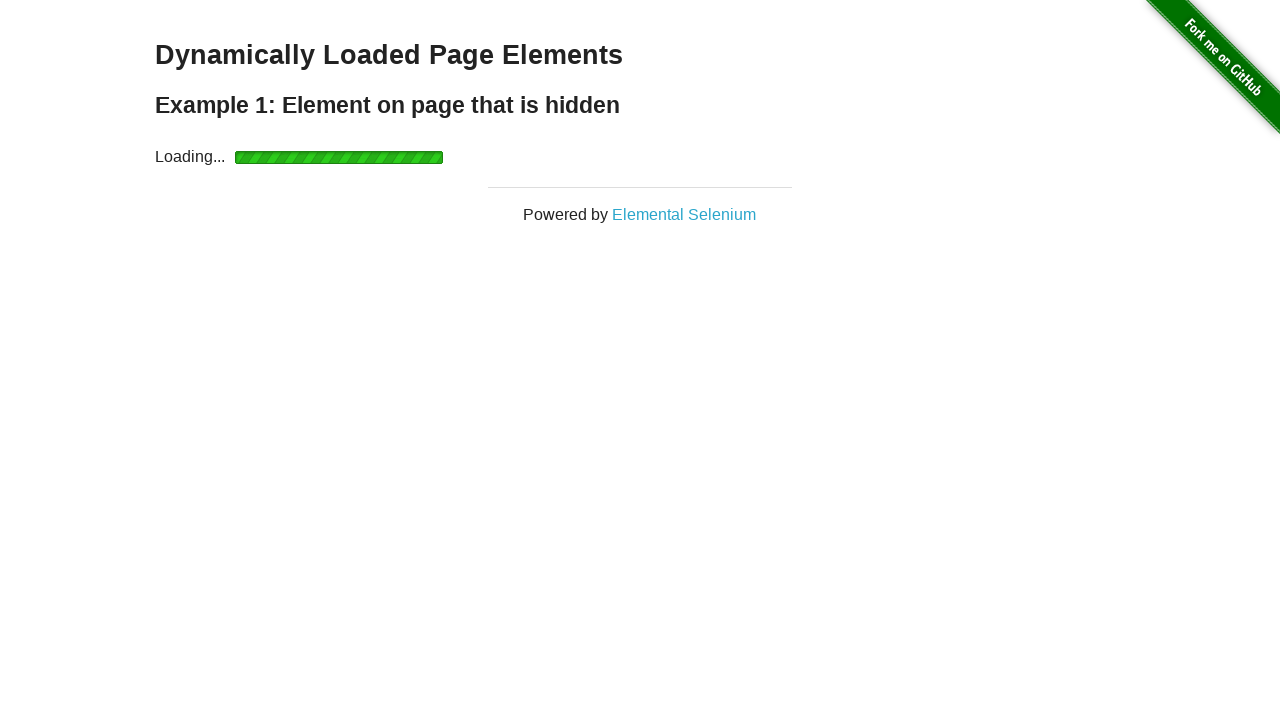

Waited for finish element to become visible
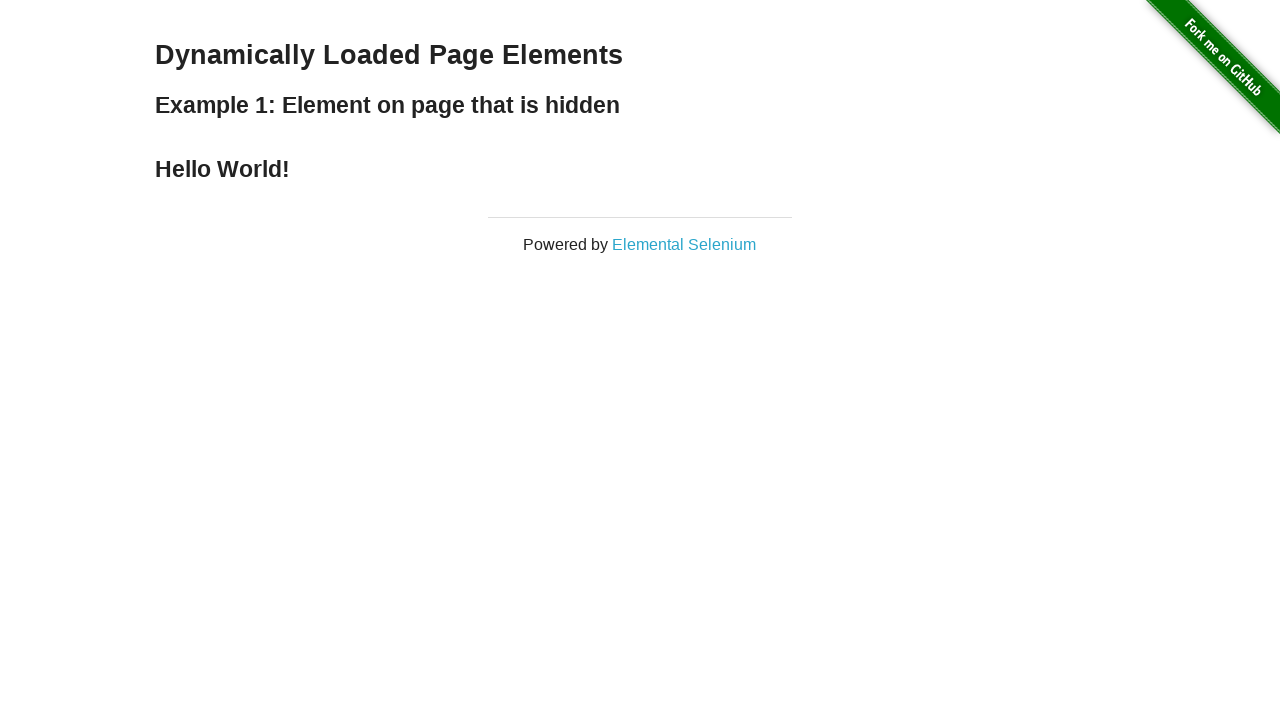

Verified finish element is now visible
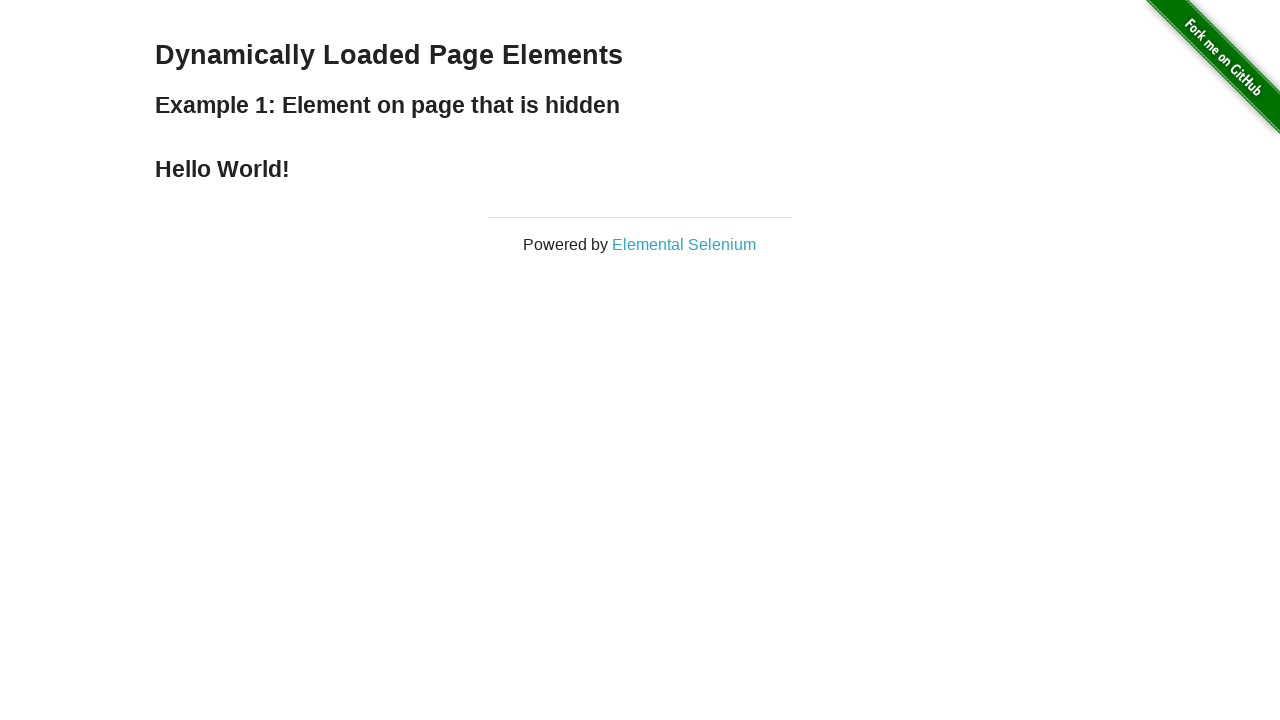

Retrieved and printed the finish element text content
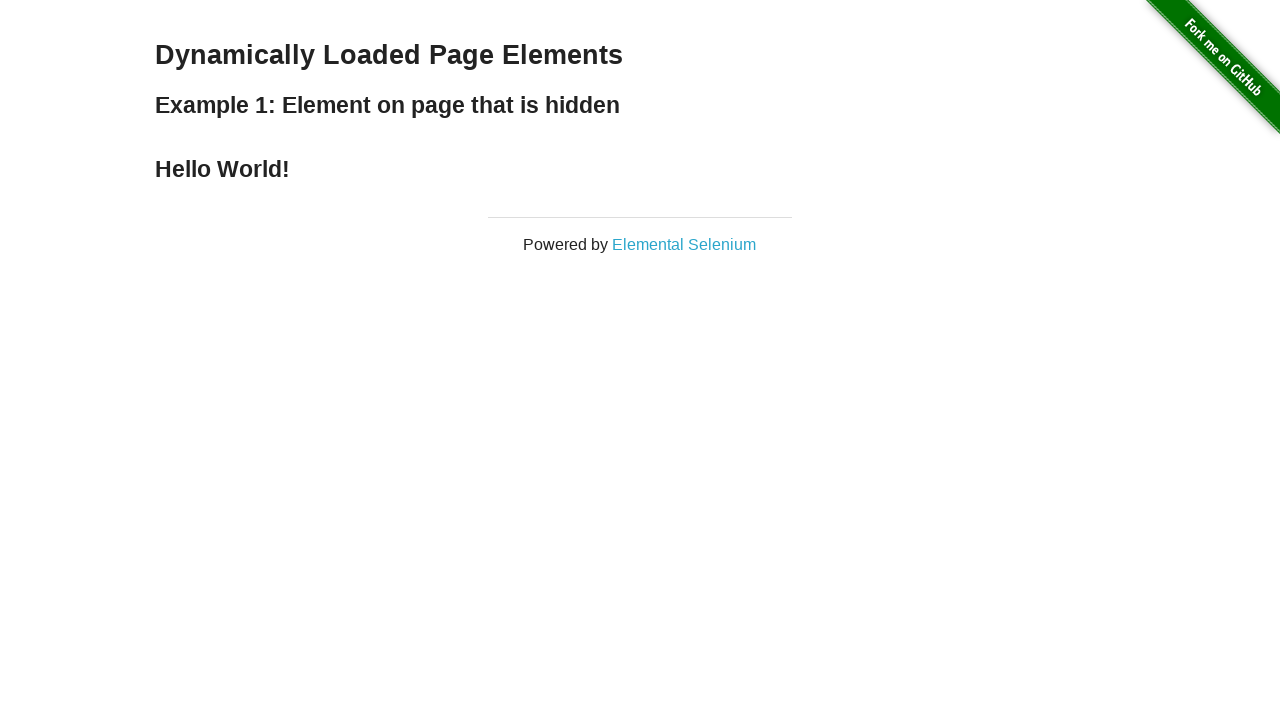

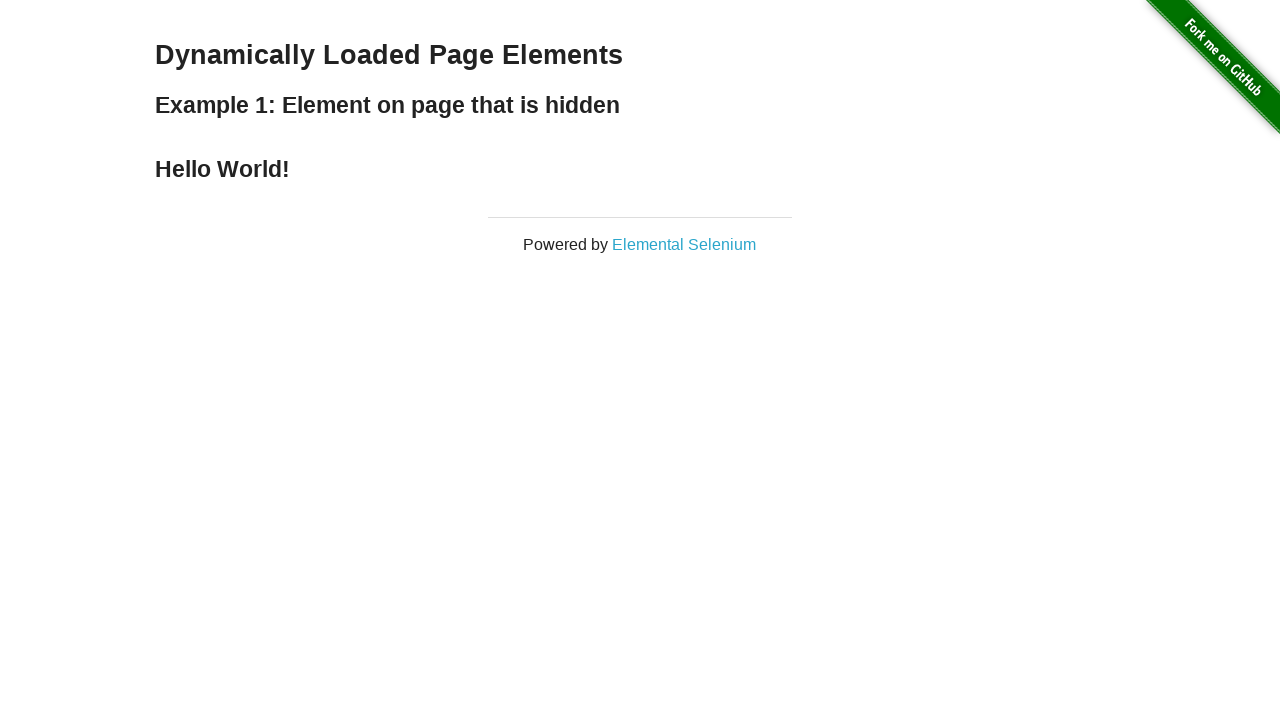